Verifies that the form fields (nome, email, idade) are visible and the submit button is enabled

Starting URL: https://davi-vert.vercel.app/index.html

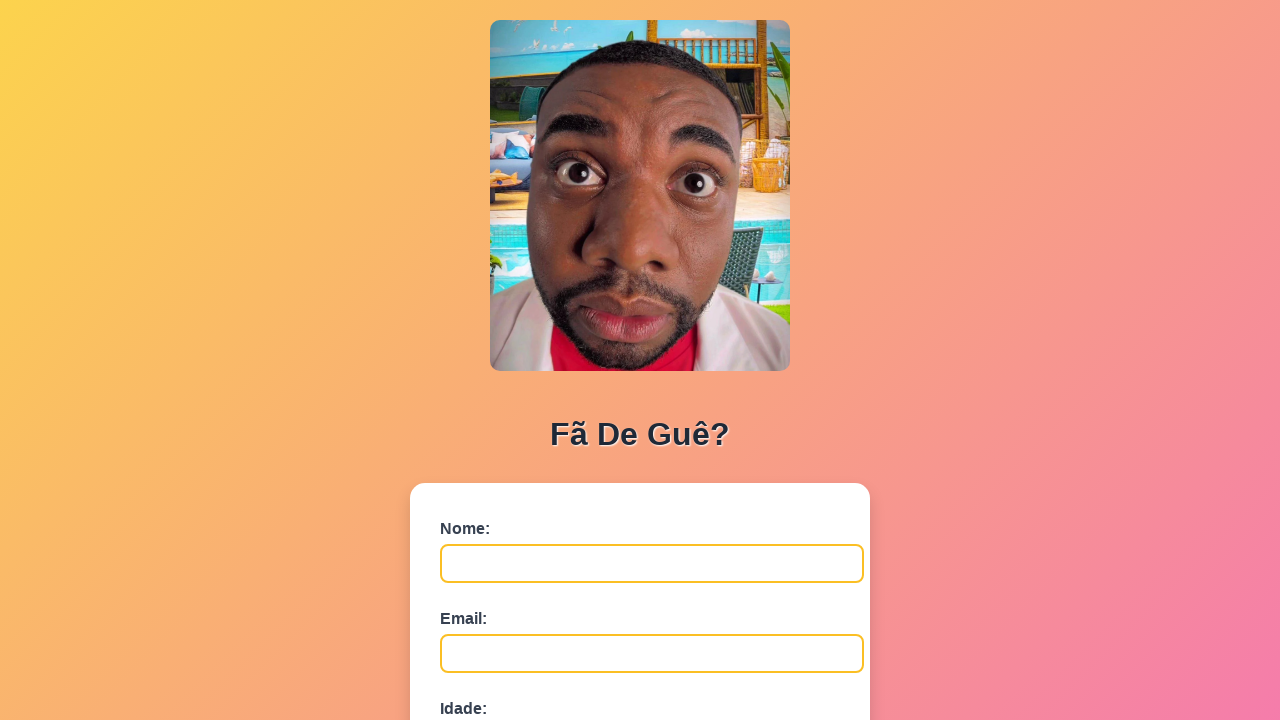

Navigated to form page
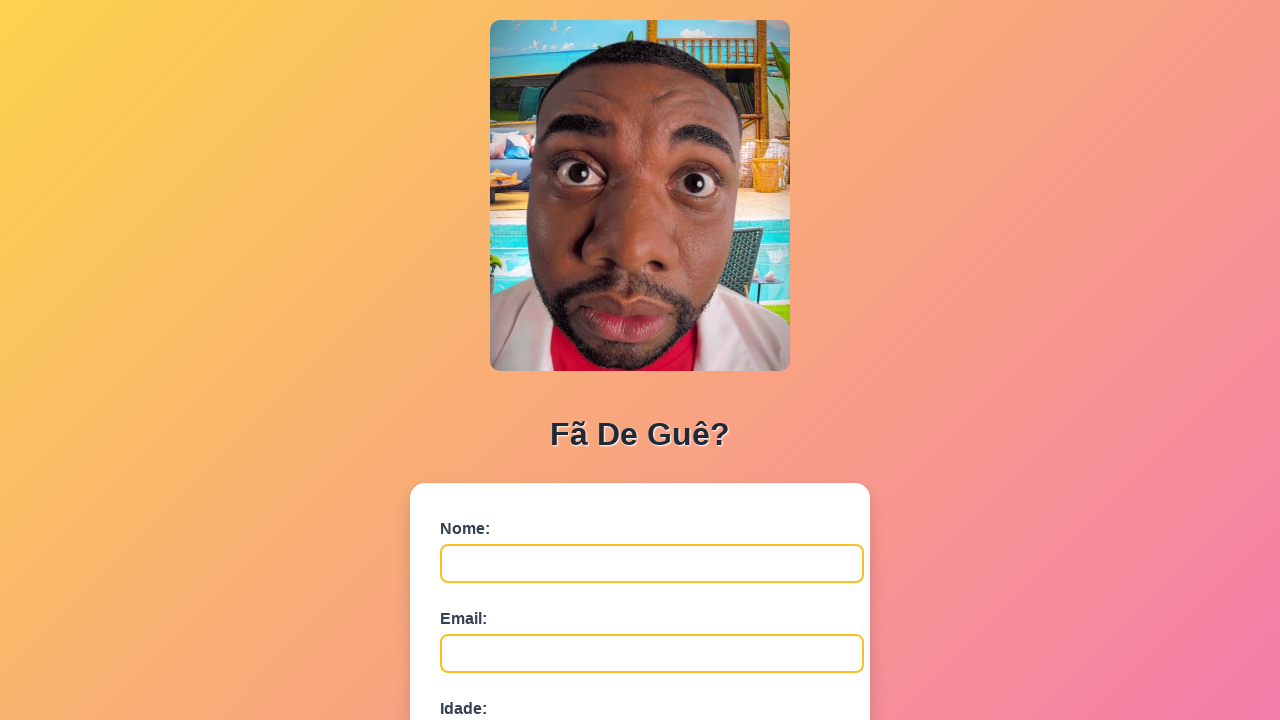

Verified nome field is visible
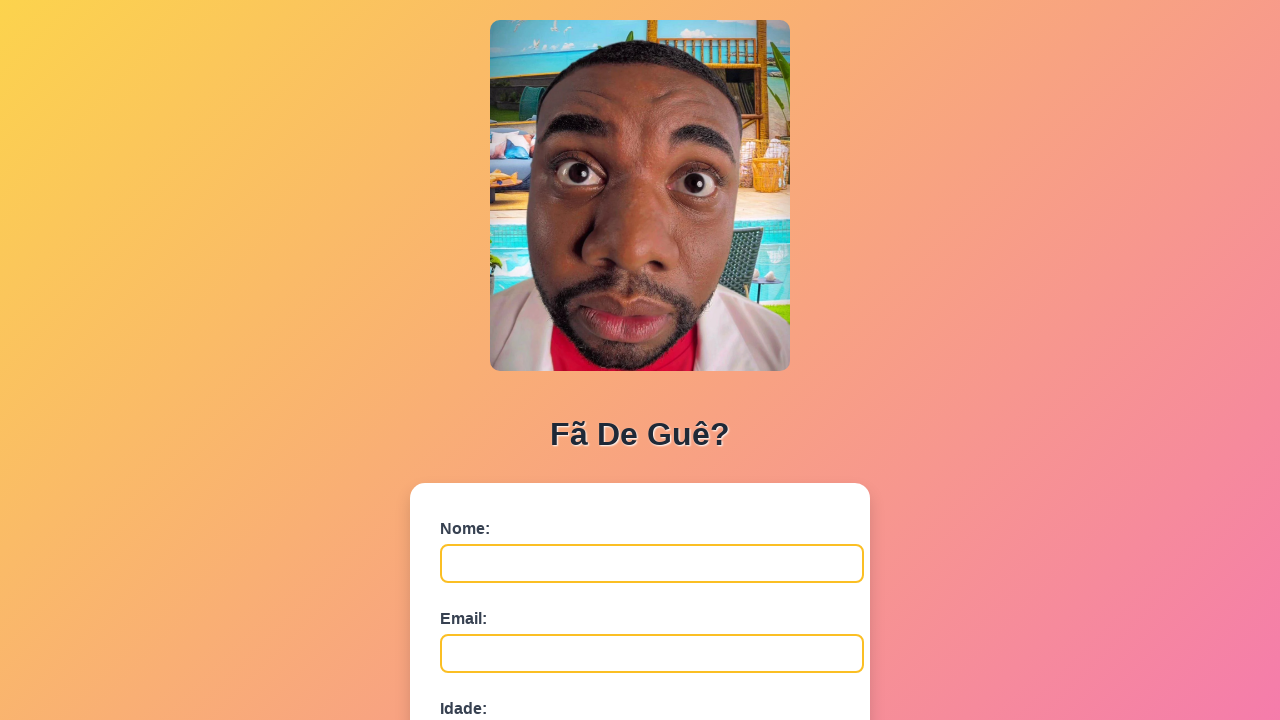

Verified email field is visible
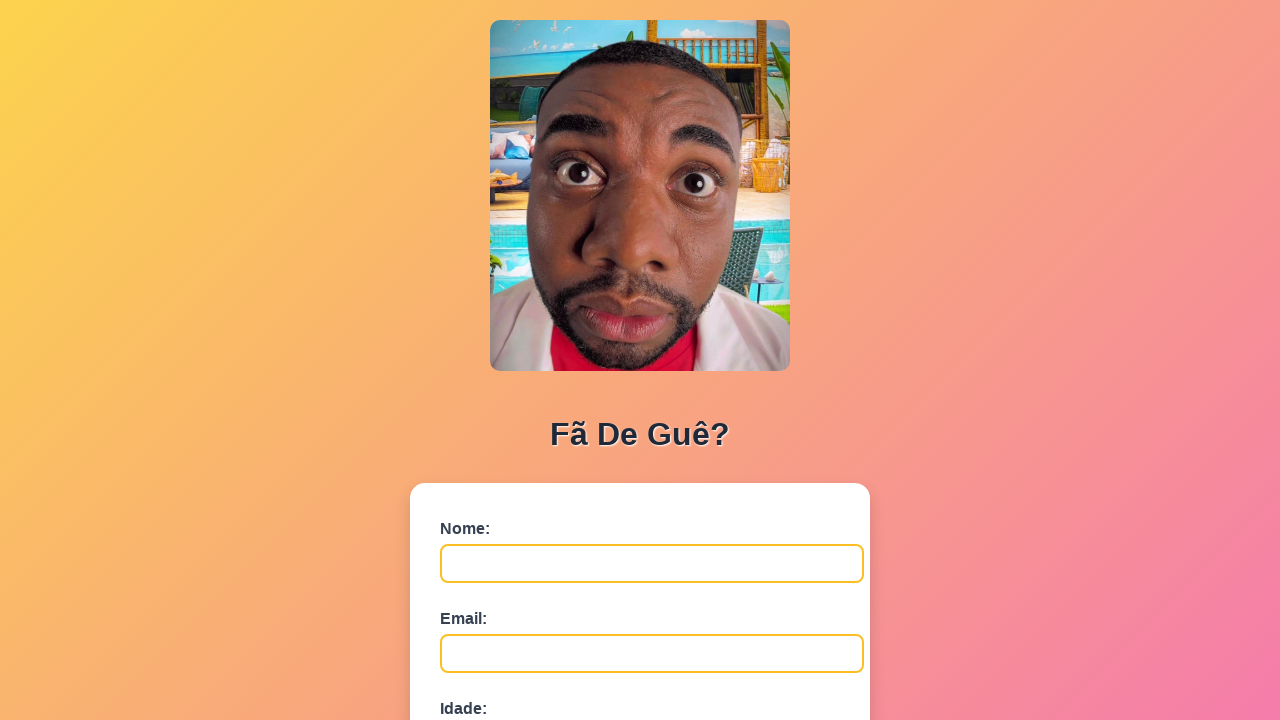

Verified idade field is visible
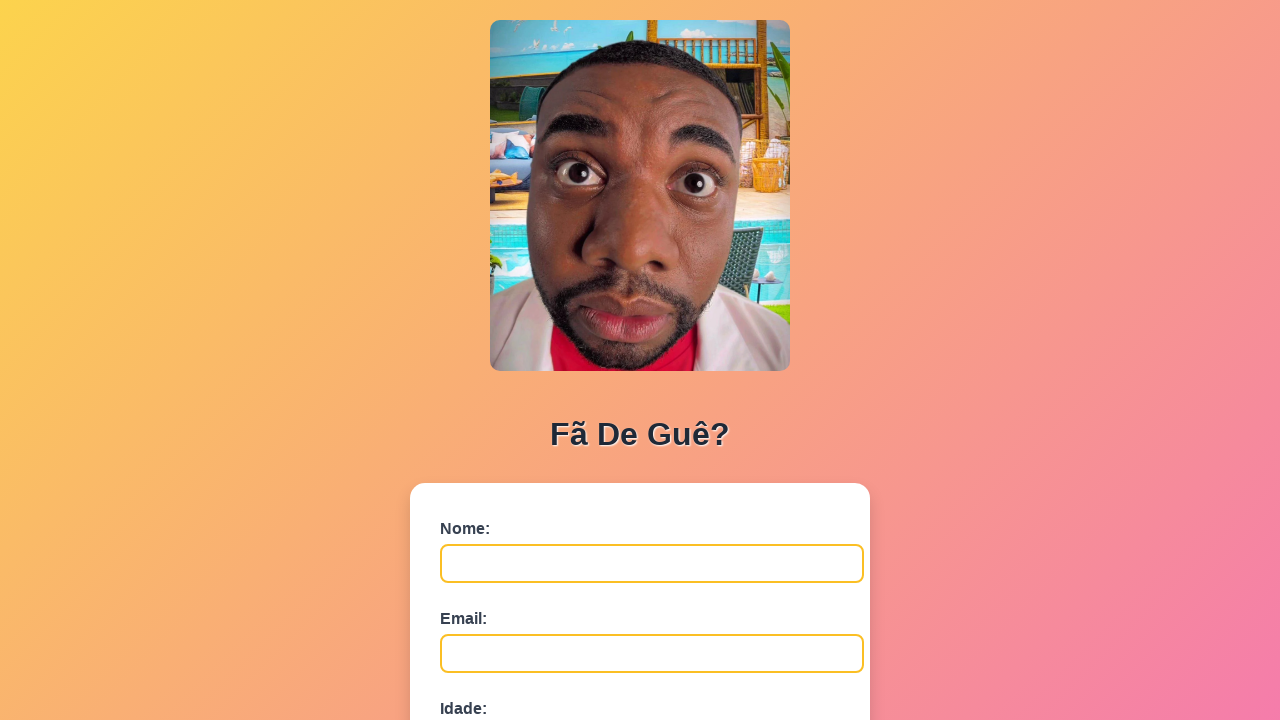

Verified submit button is enabled
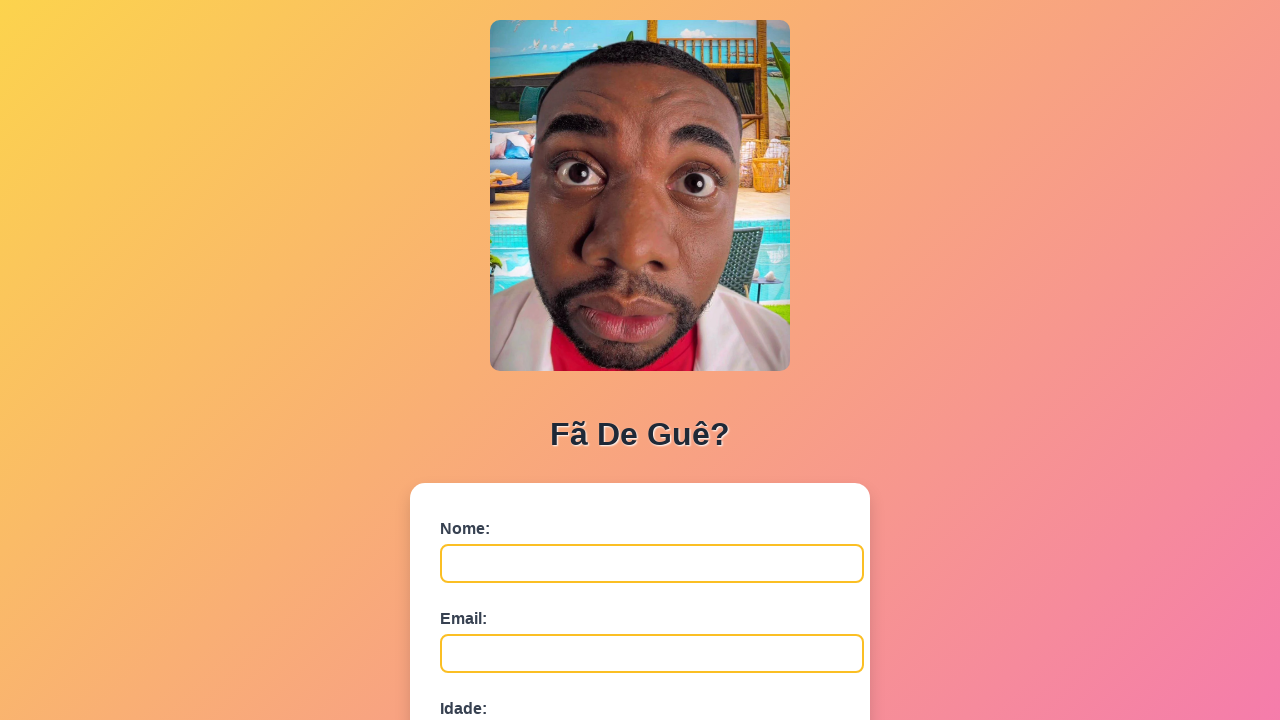

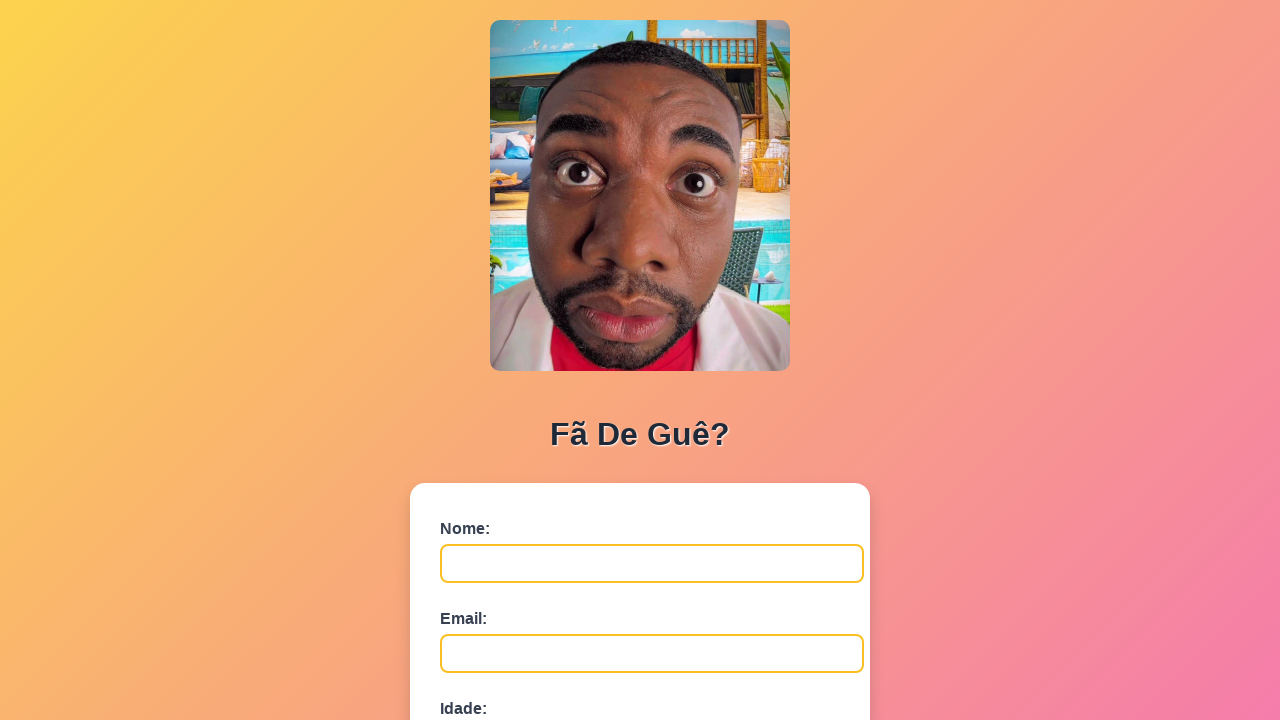